Searches for a property on Monmouth County NJ property records website by navigating to the "By Address" tab, entering a street address, selecting a township from a dropdown, and clicking search to navigate to the property details page.

Starting URL: https://oprs.co.monmouth.nj.us/oprs/GoogleWithUC/Default.aspx

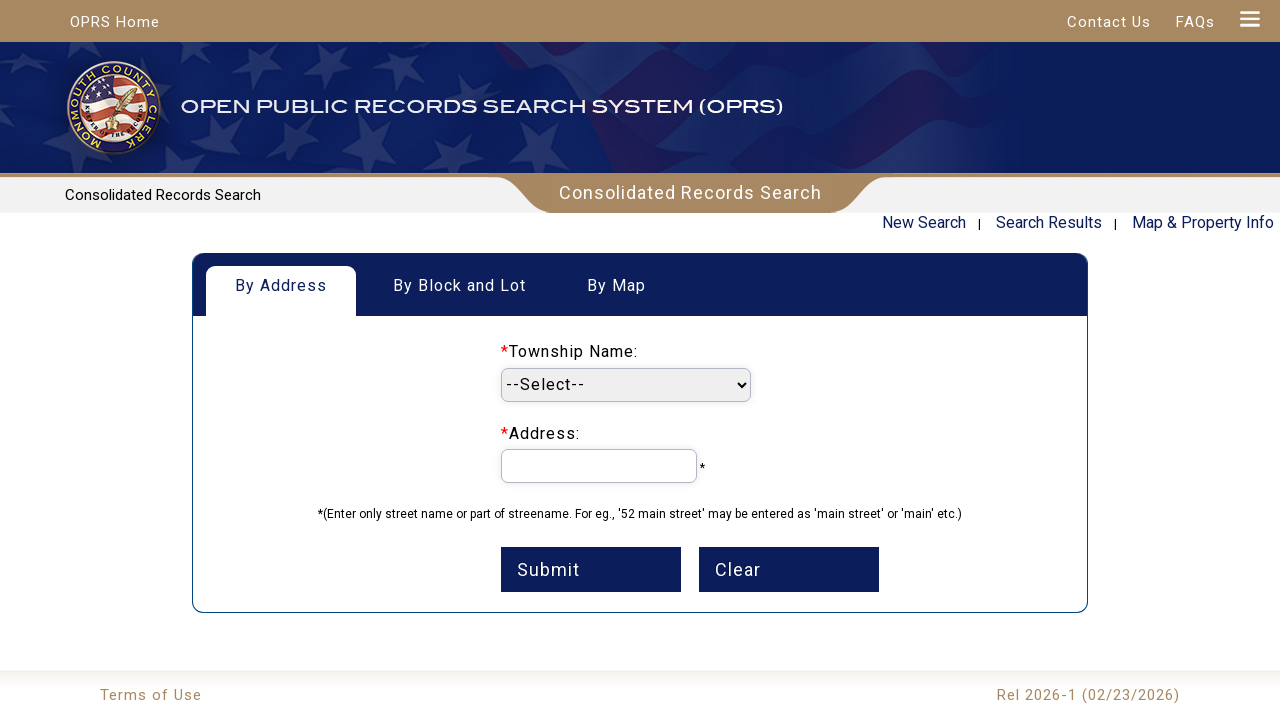

Waited for tabbernav element to load
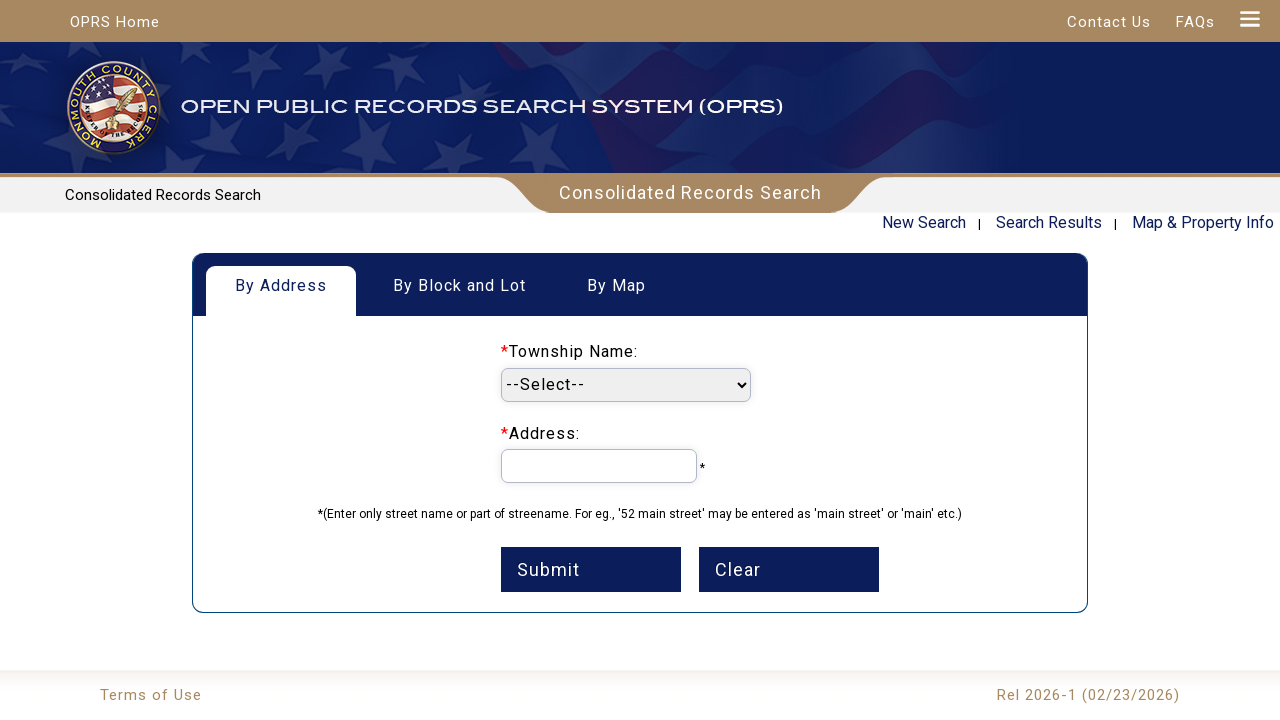

Clicked 'By Address' tab at (281, 286) on a:has-text('By Address')
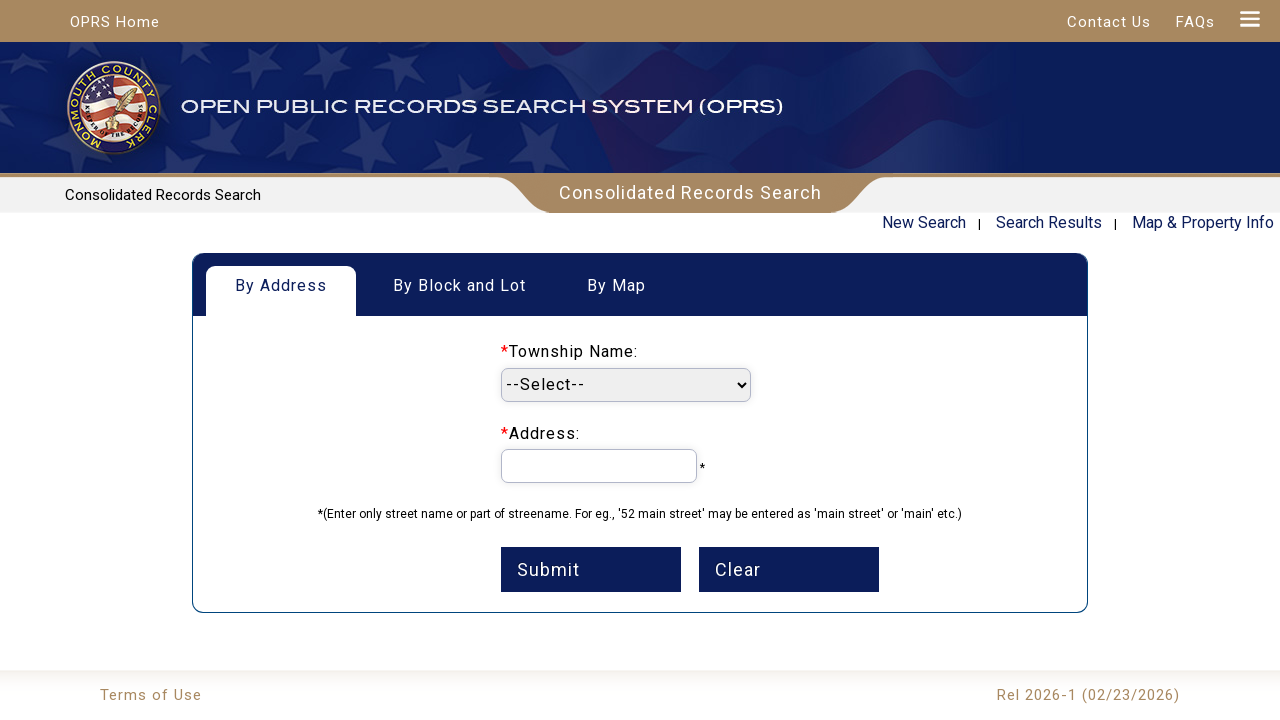

'By Address' tab became active
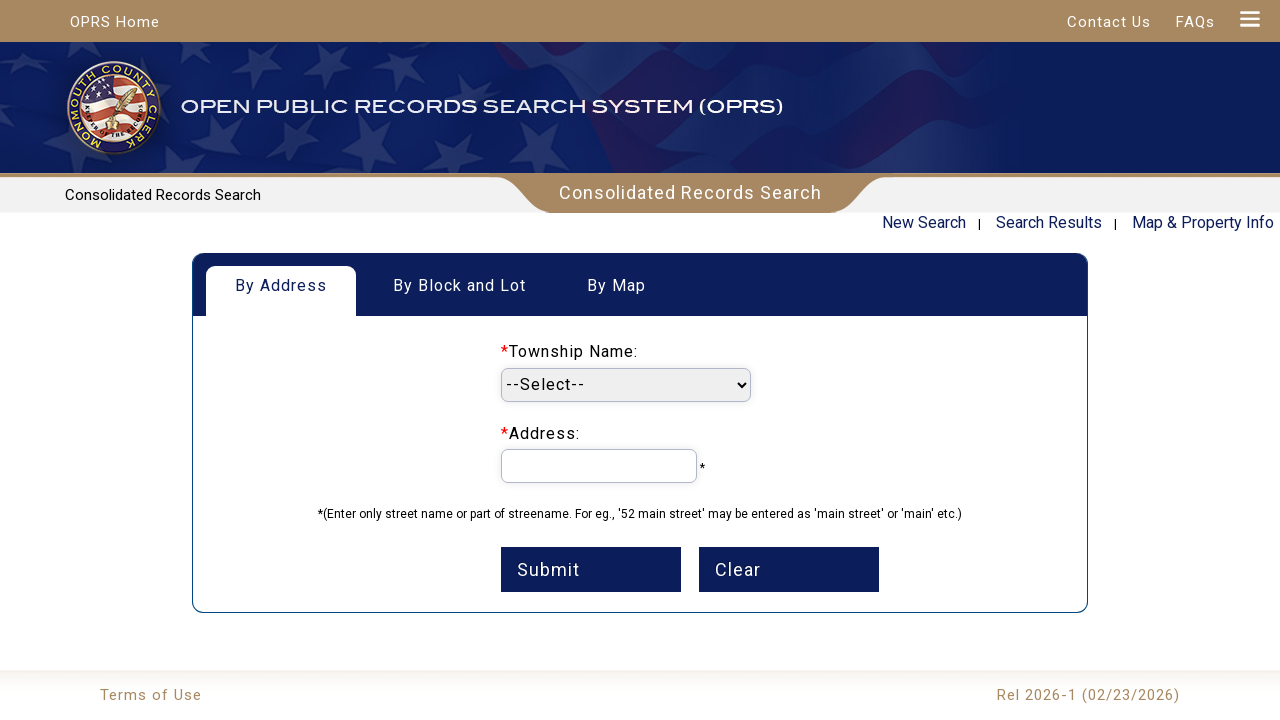

Tab content became visible
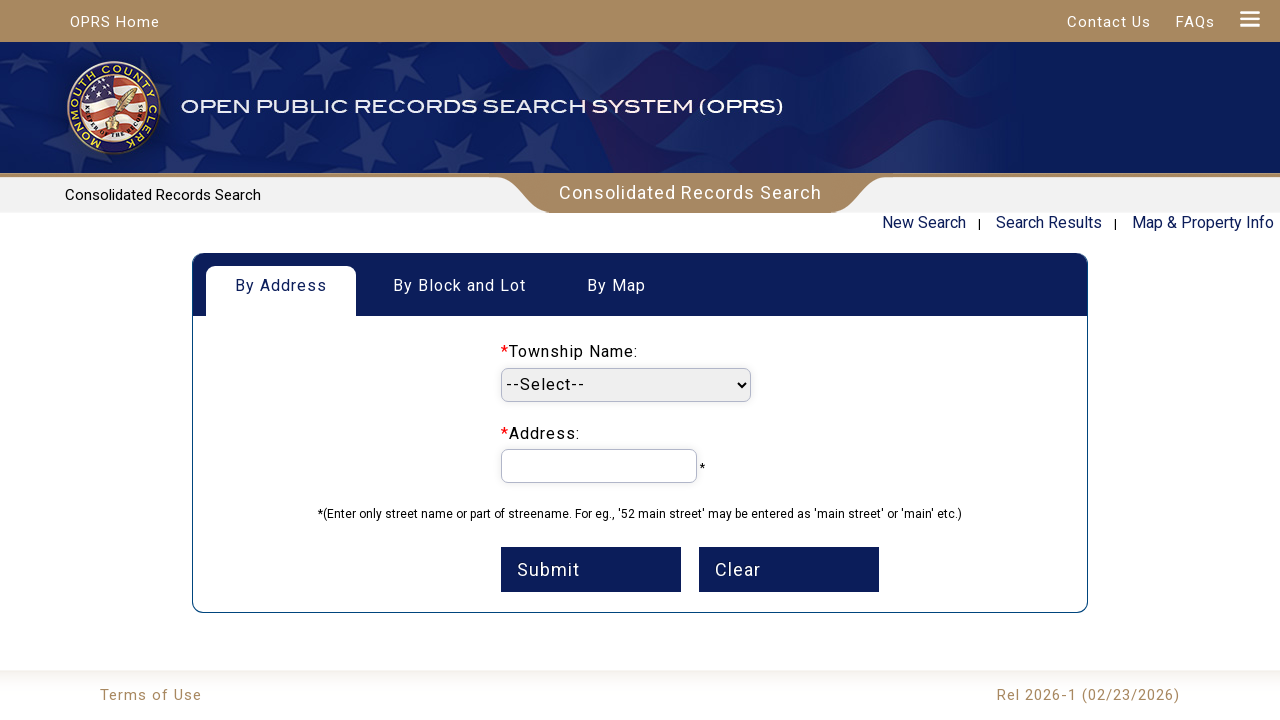

Township dropdown became available
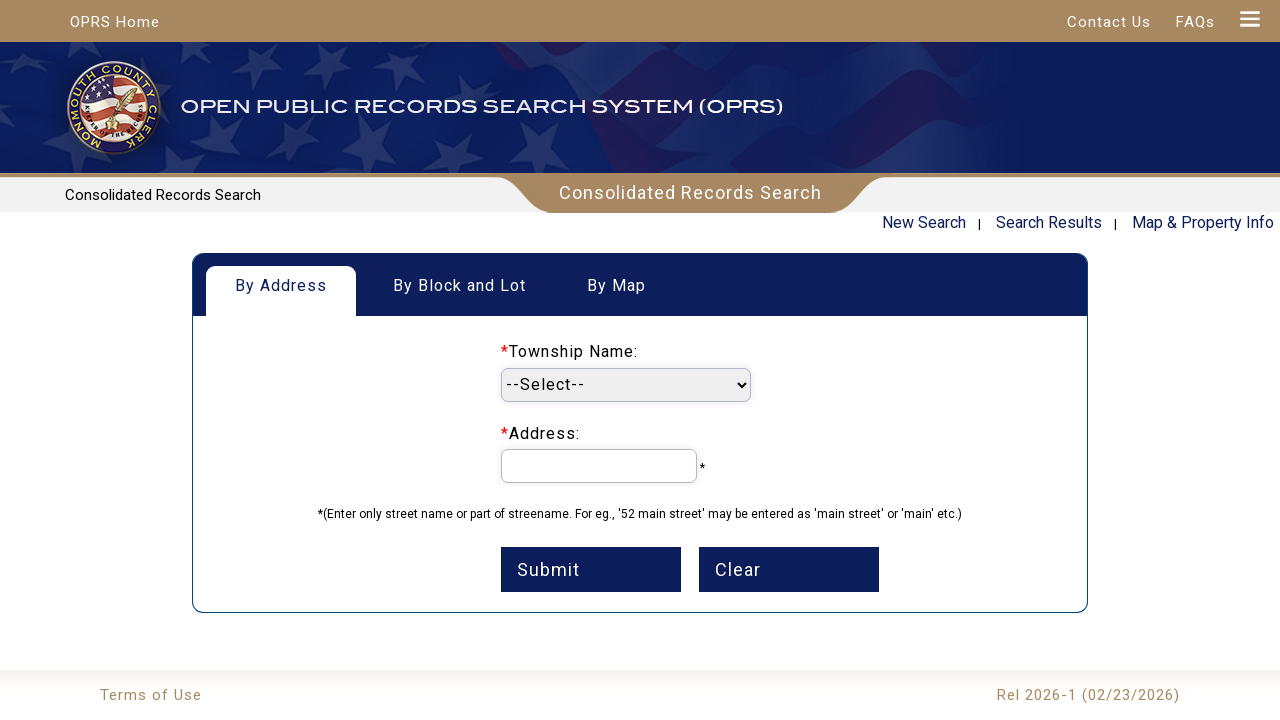

Entered street address '201 Union Lane' on #ctl00_ContentPlaceHolder1_txtAddress
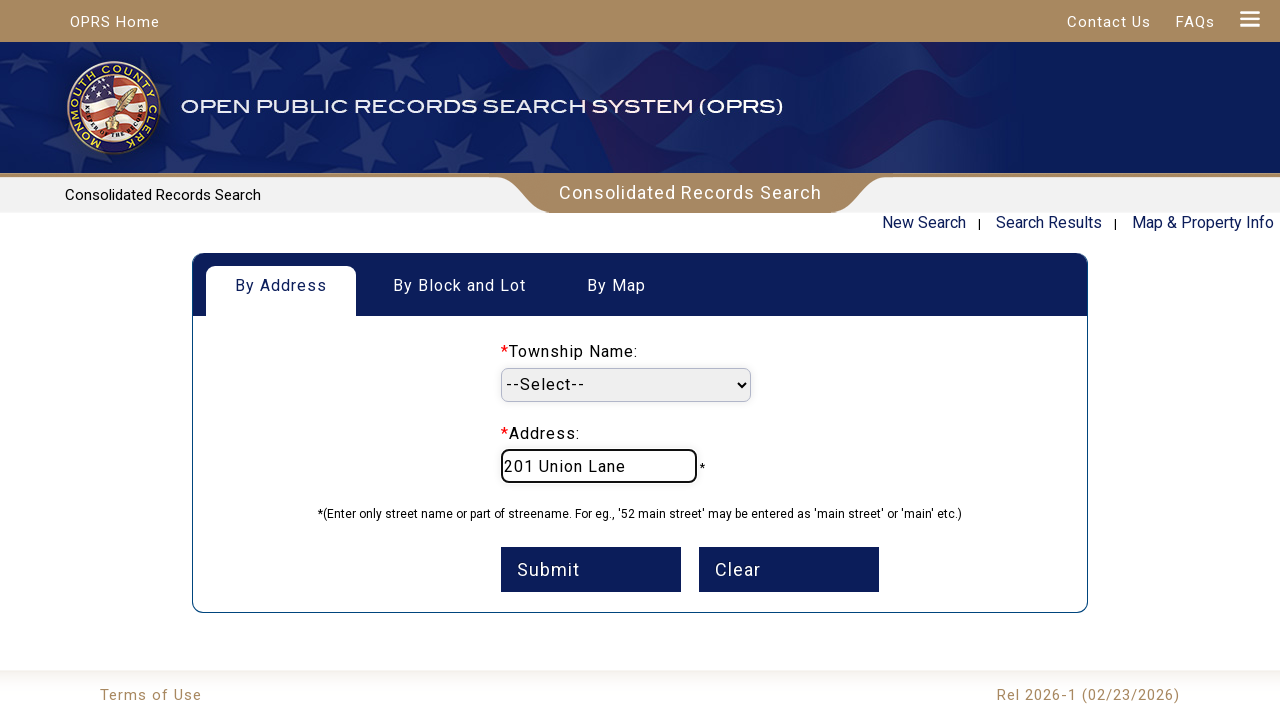

Selected 'Brielle' from township dropdown on #ctl00_ContentPlaceHolder1_ddlMunicp1
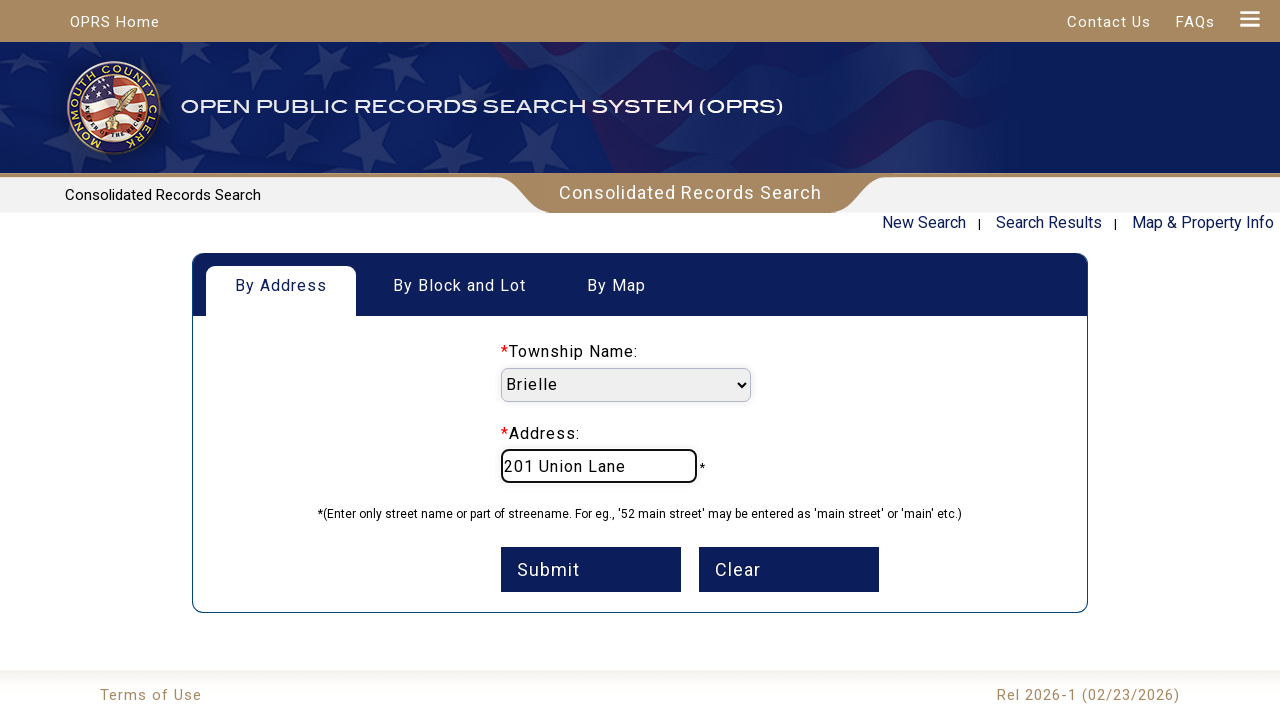

Clicked search button to search for property at (591, 569) on #ctl00_ContentPlaceHolder1_btnSearch1
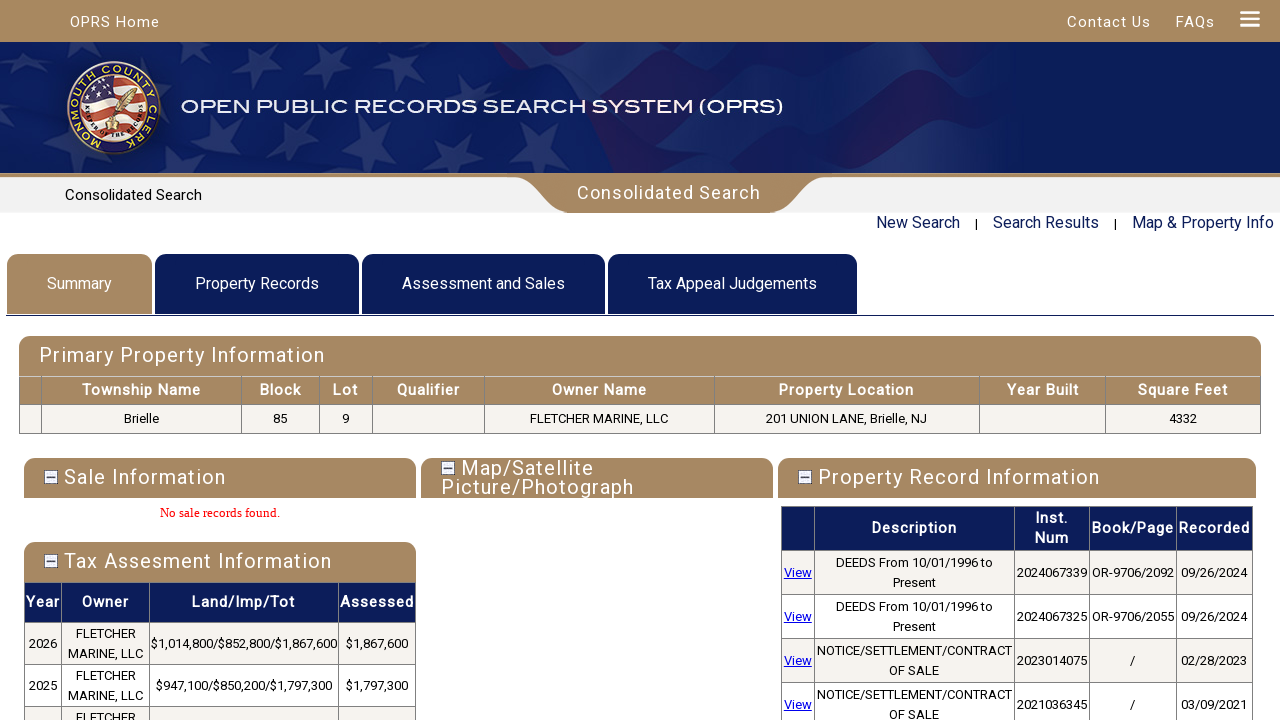

Navigated to property details page
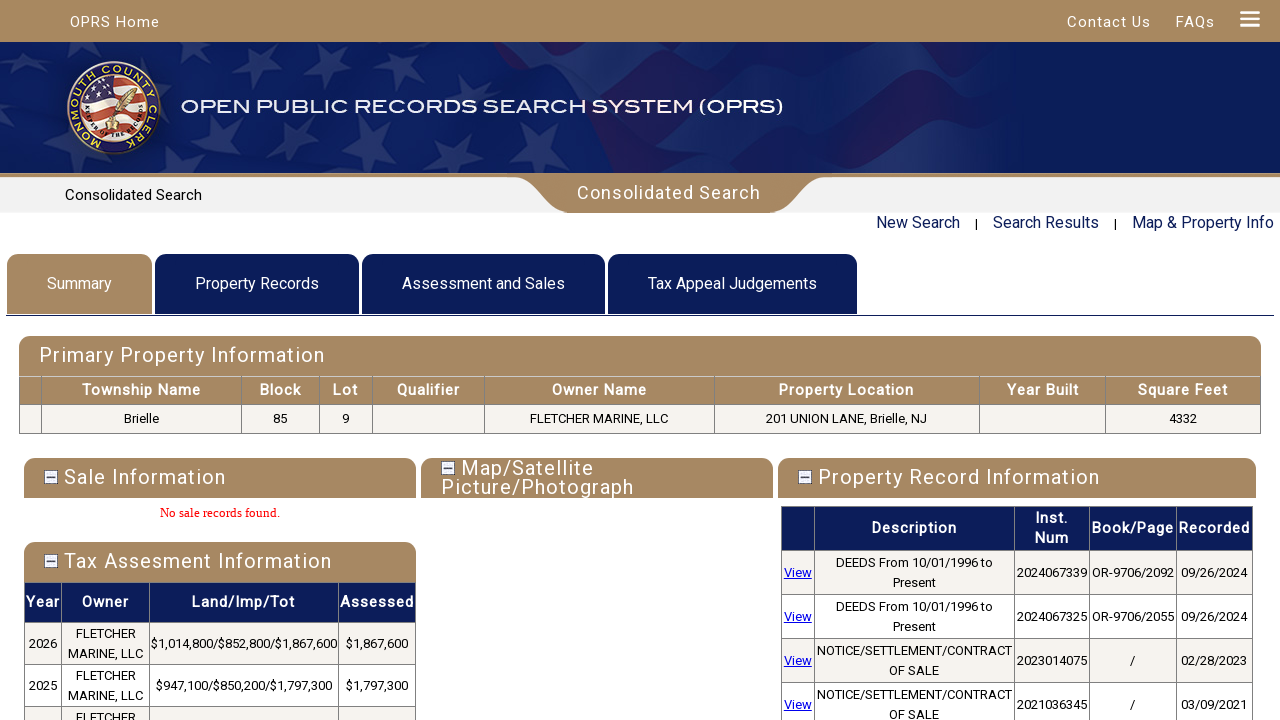

Property details table loaded successfully
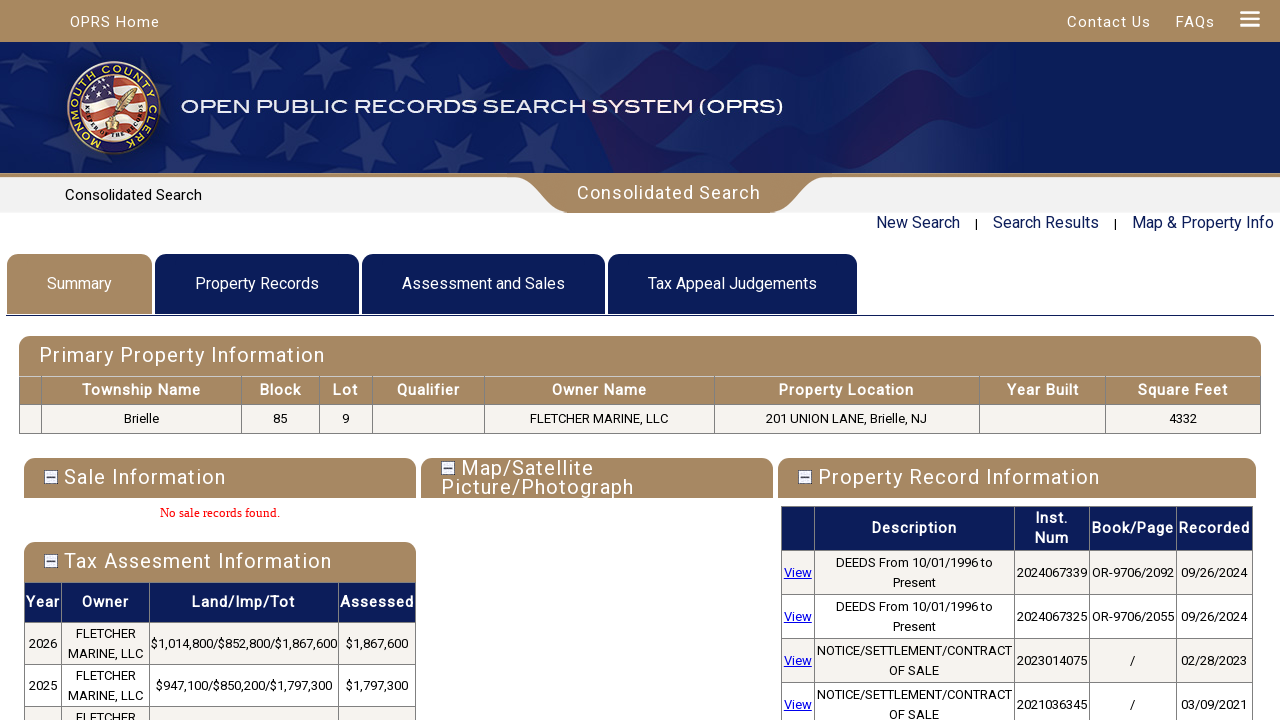

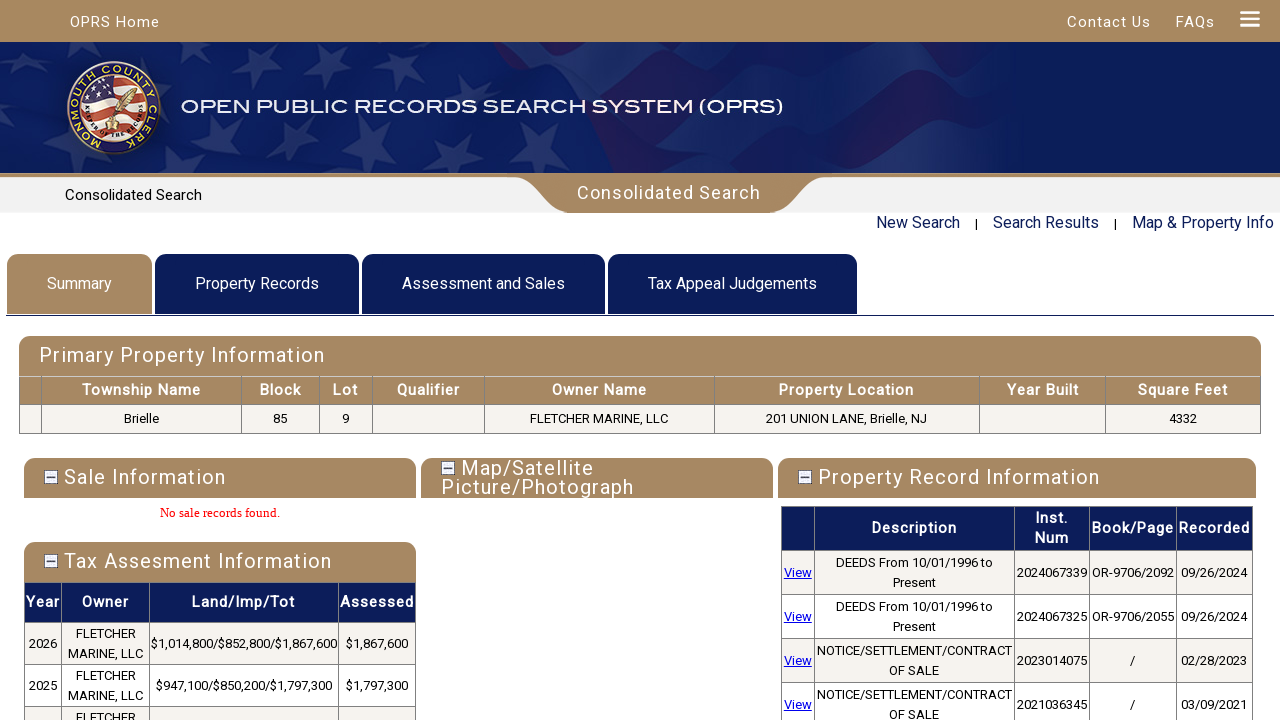